Tests navigation to a public room by clicking the join public room button and verifying the URL changes to include /public/.

Starting URL: https://chitchatter.im/

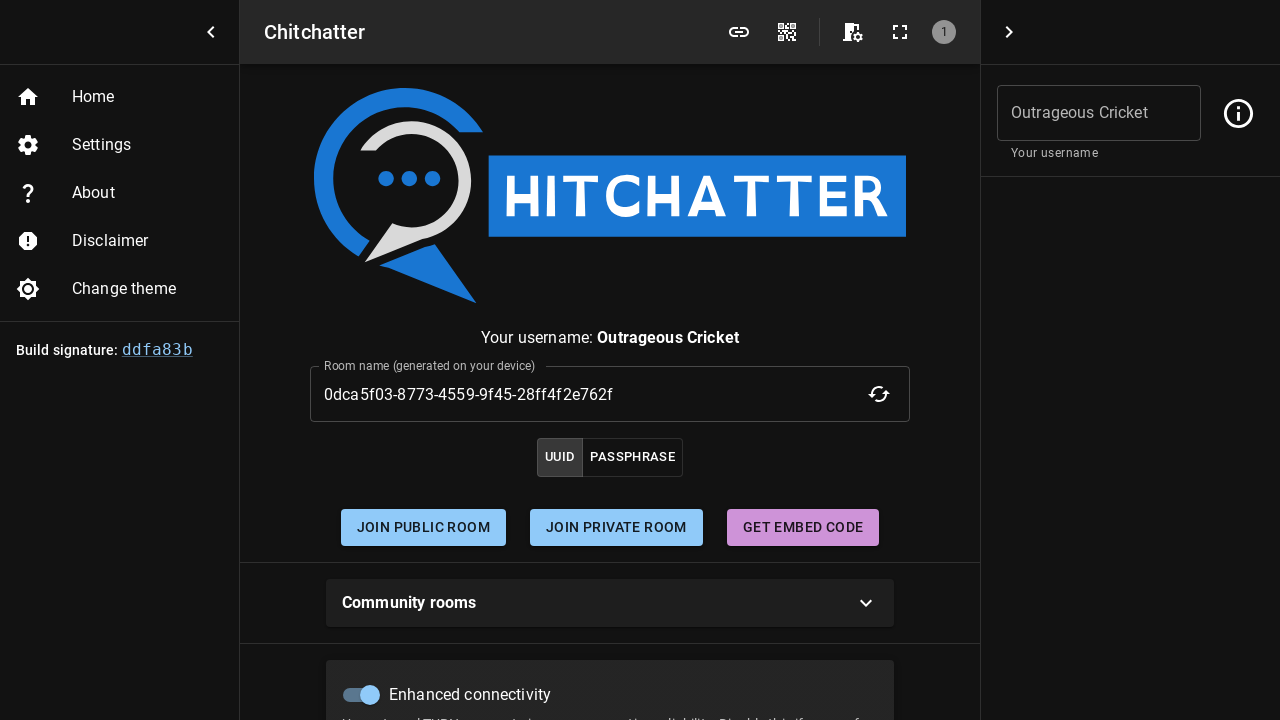

Page loaded with networkidle state
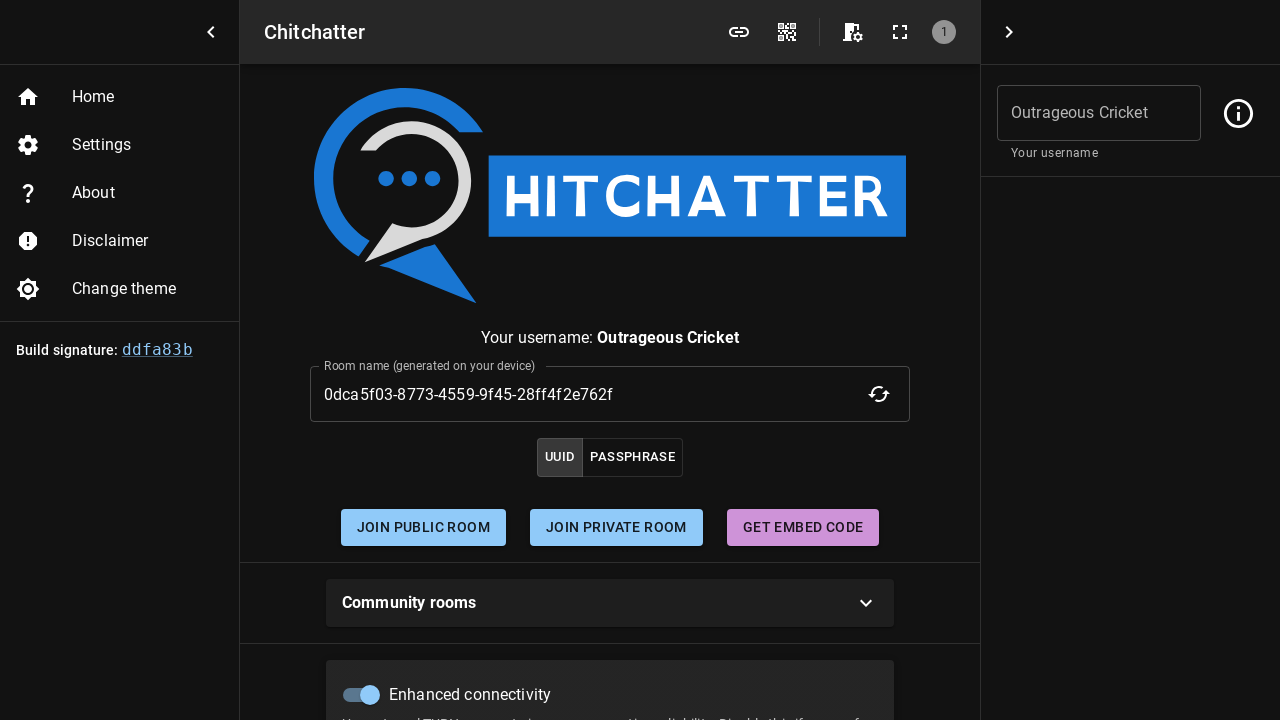

Clicked 'join public room' button at (423, 527) on internal:role=button[name="join public room"i]
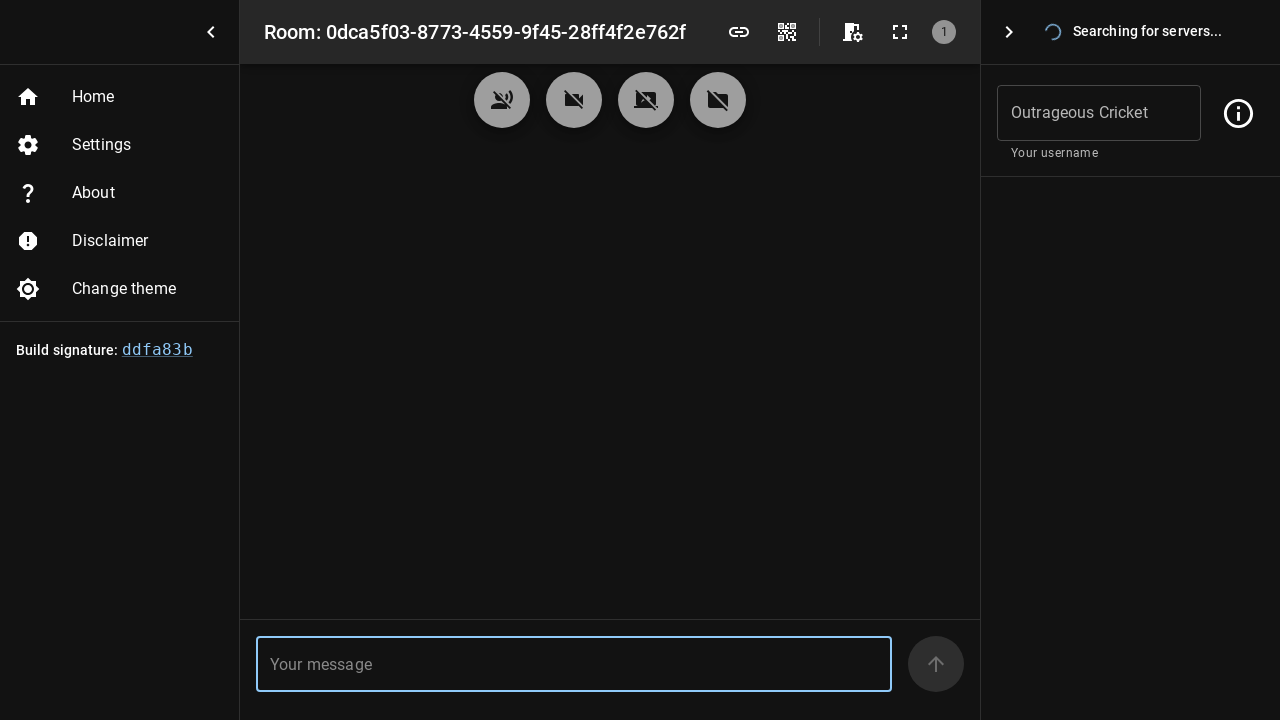

Navigated to public room URL (contains /public/)
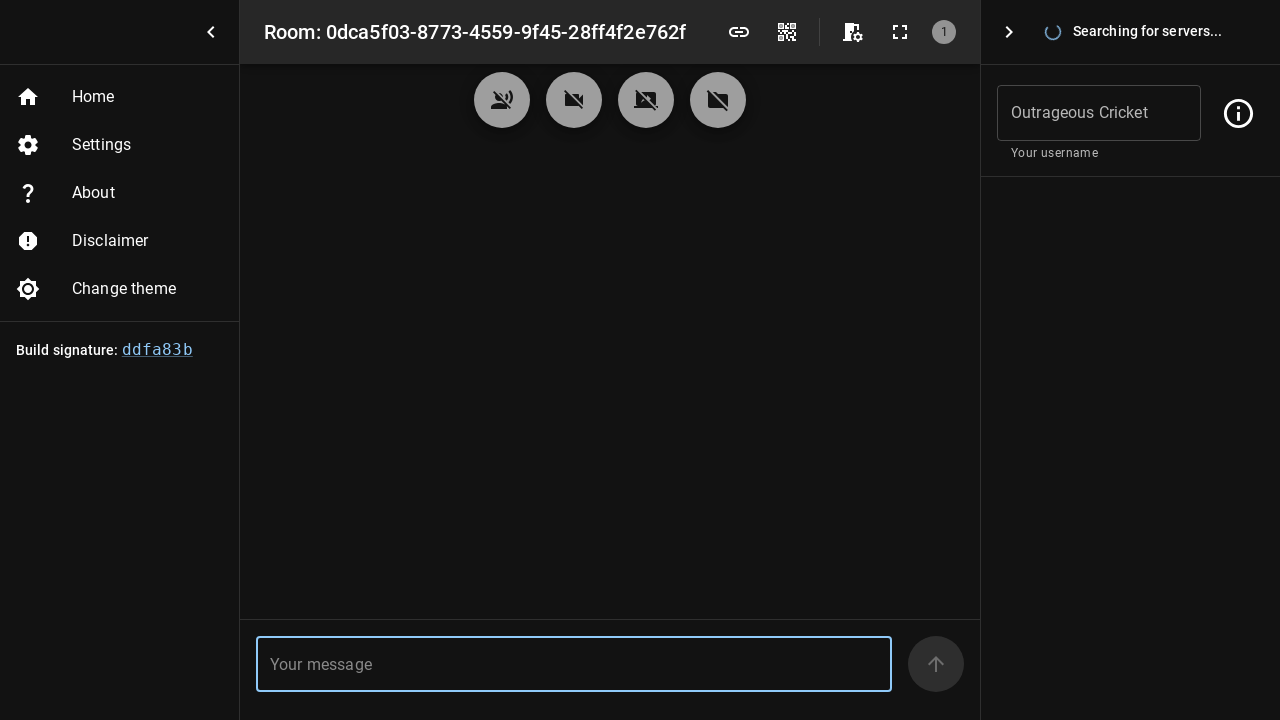

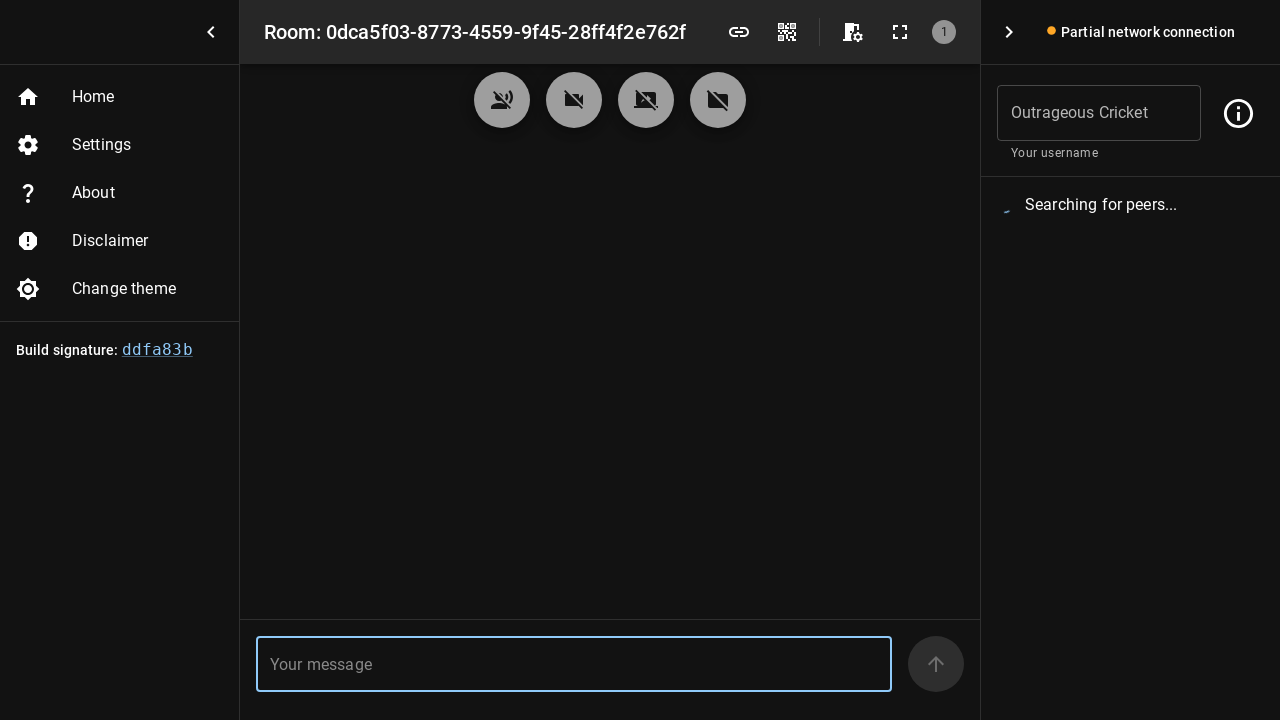